Tests hover functionality by hovering over three images and verifying that the corresponding user name text becomes visible for each image.

Starting URL: https://practice.cydeo.com/hovers

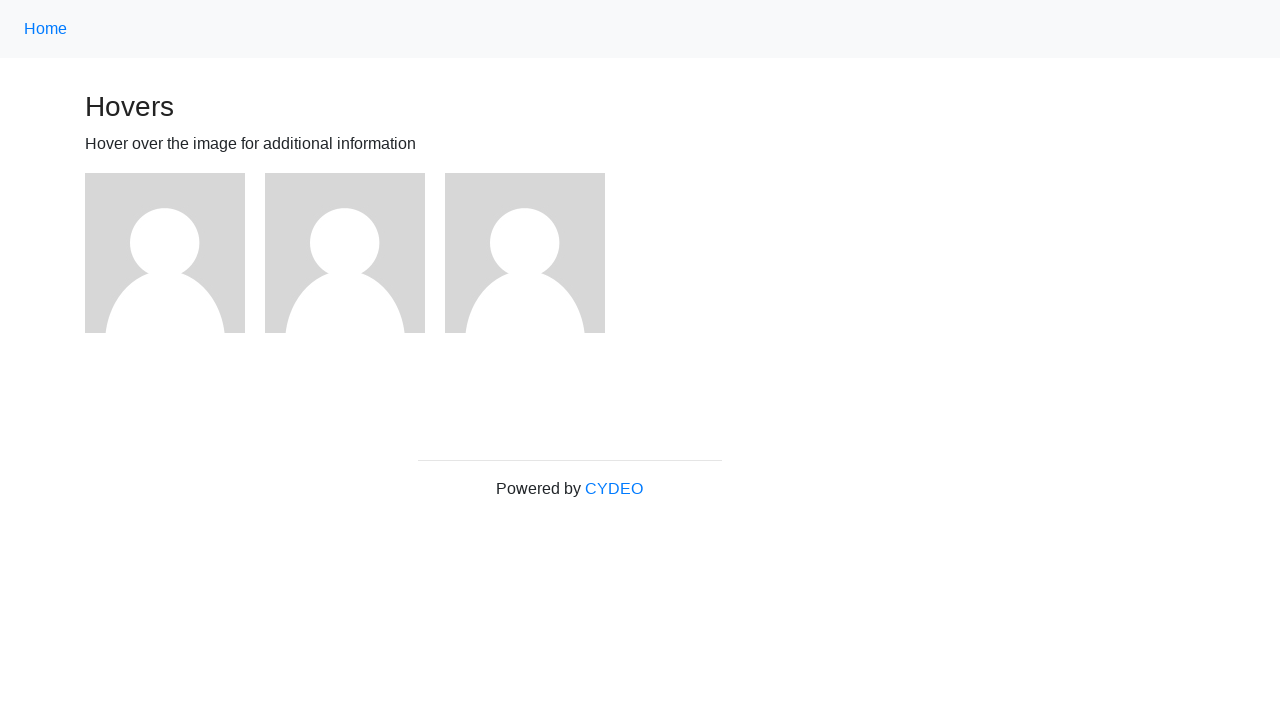

Located first image element
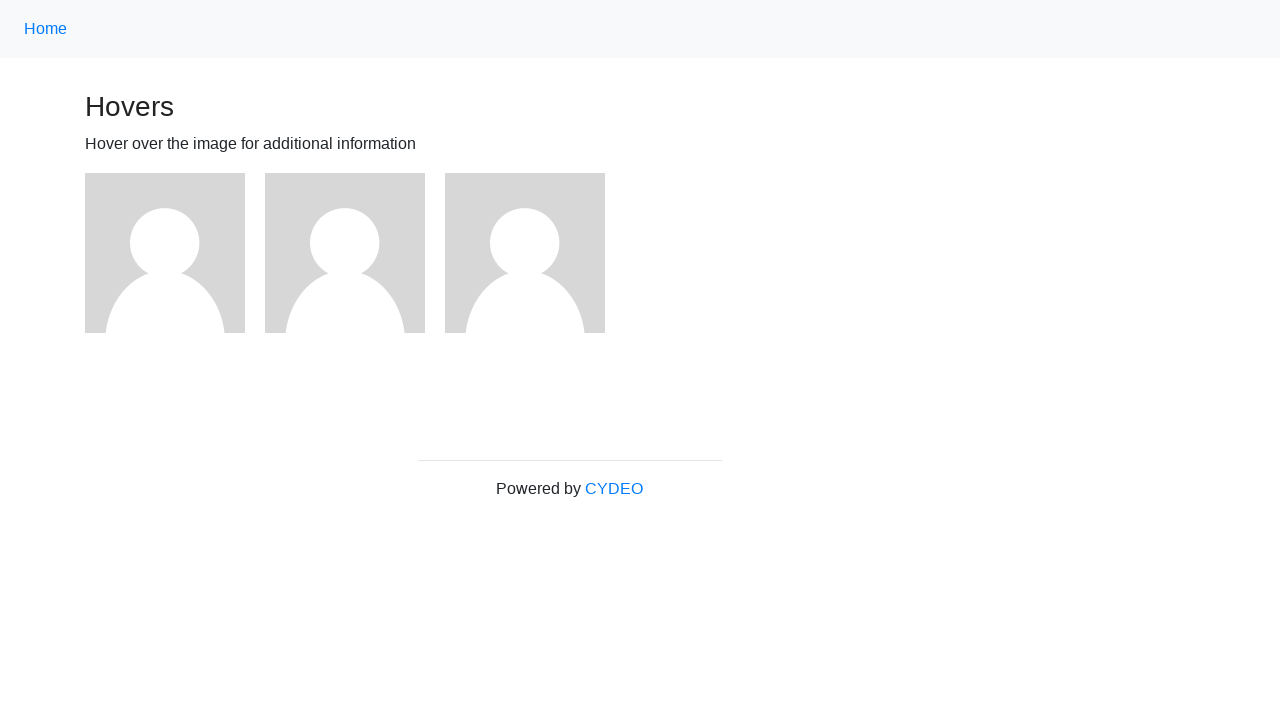

Located second image element
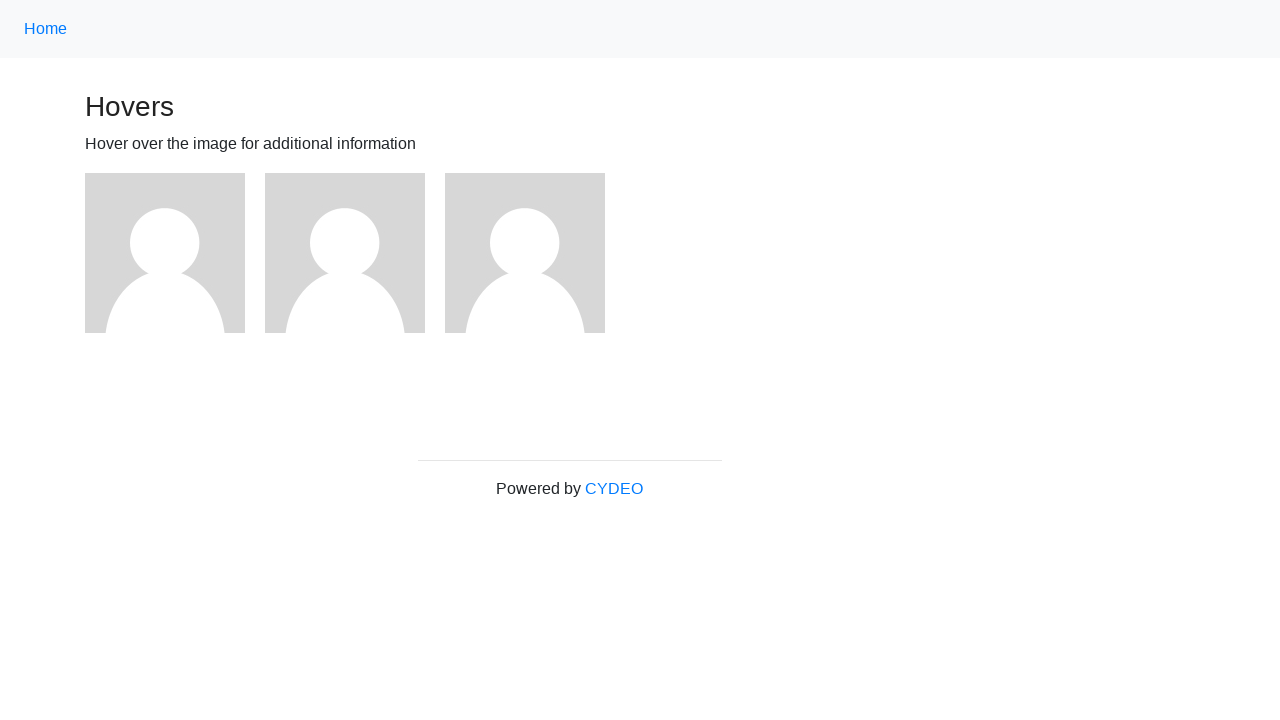

Located third image element
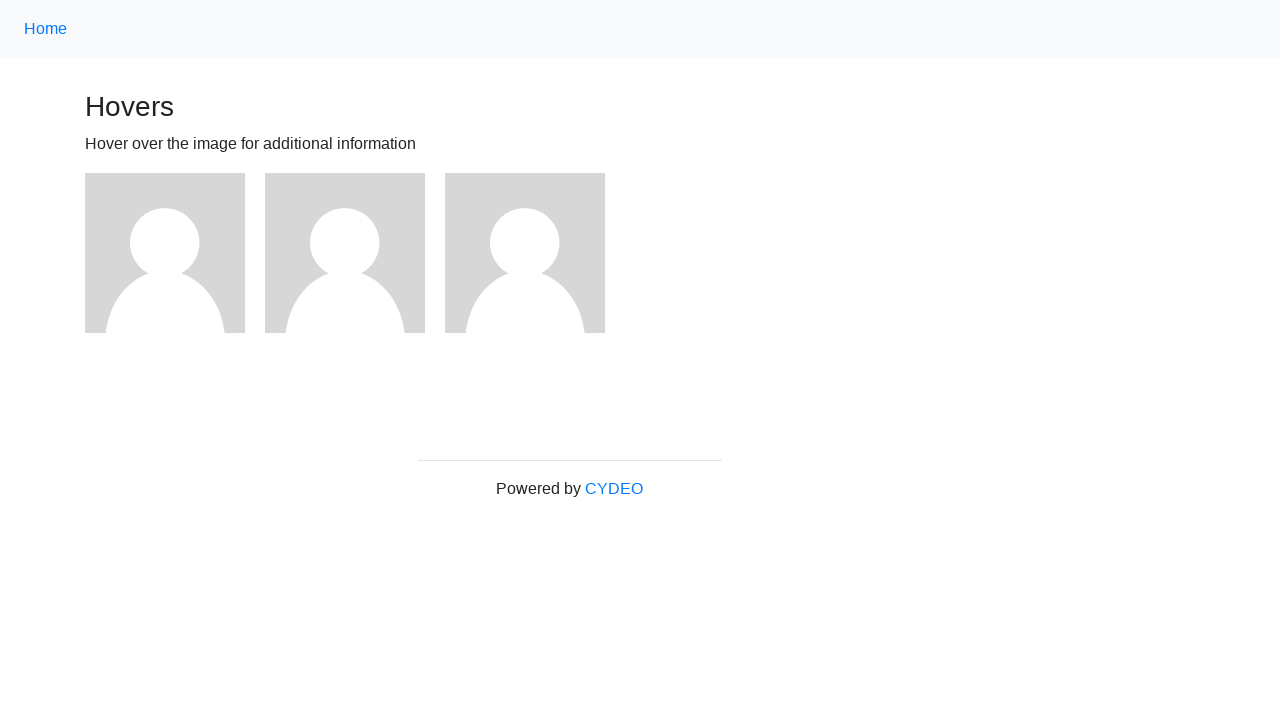

Located user1 text element
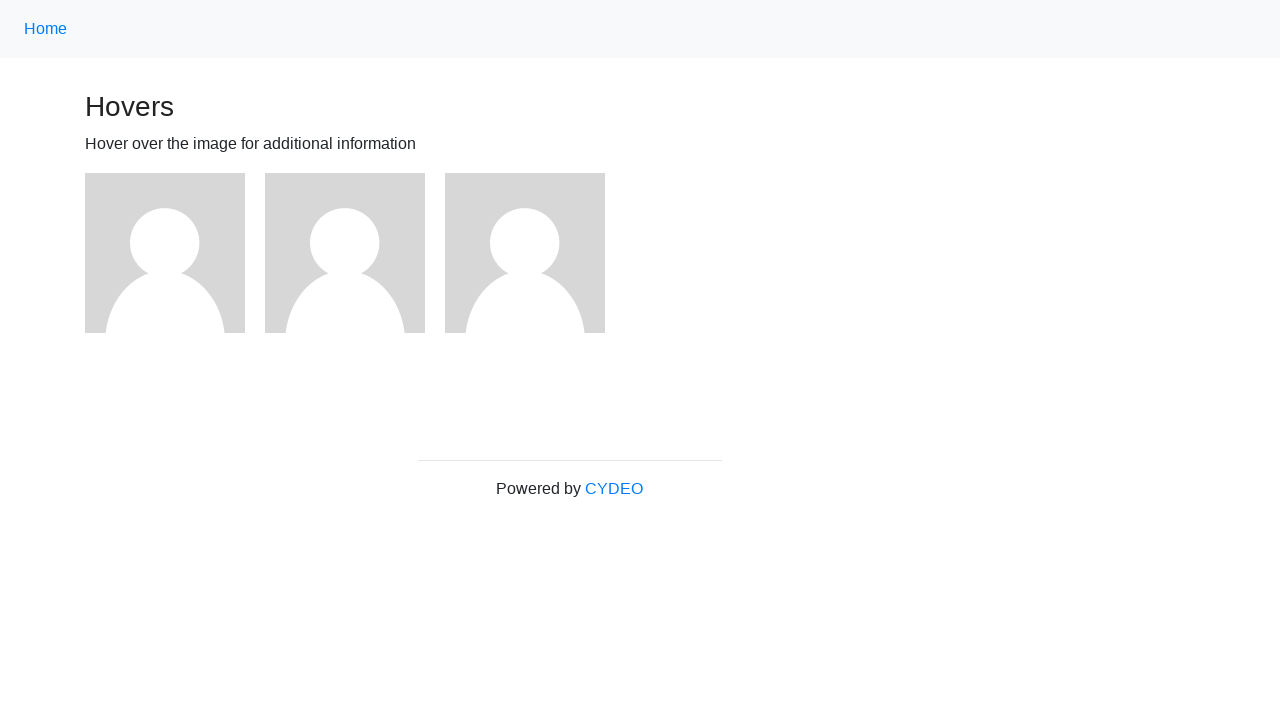

Located user2 text element
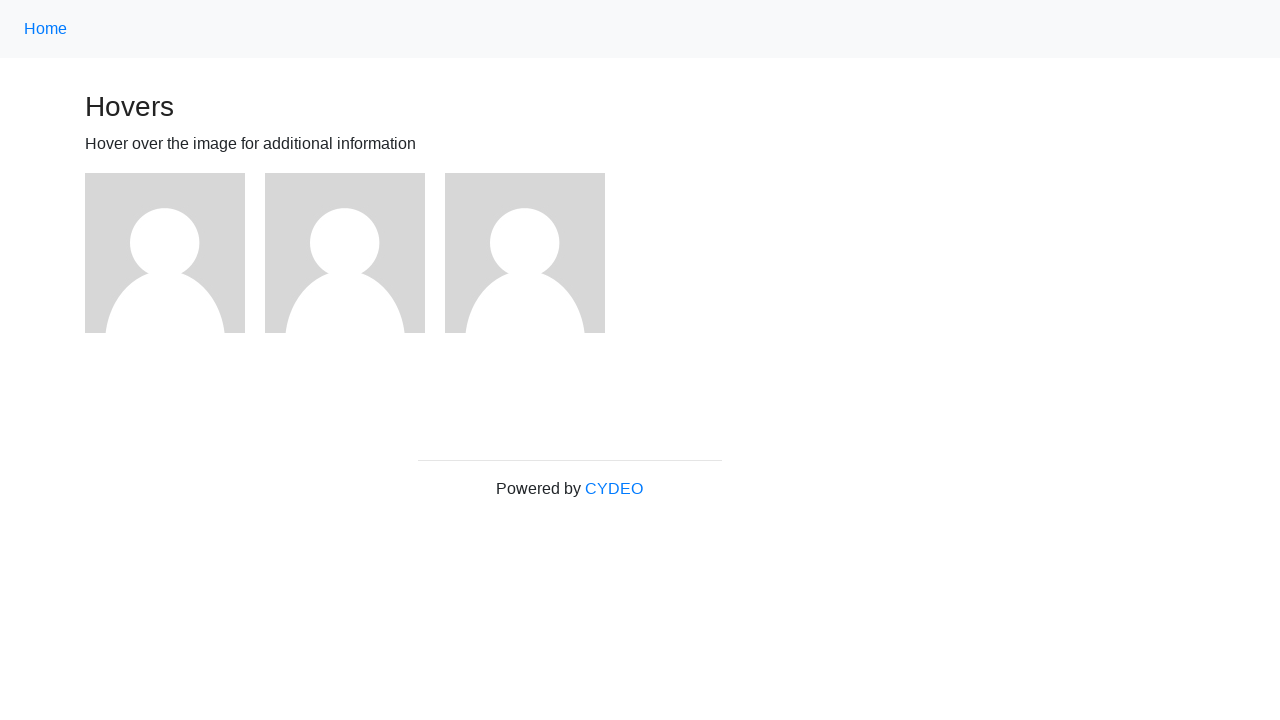

Located user3 text element
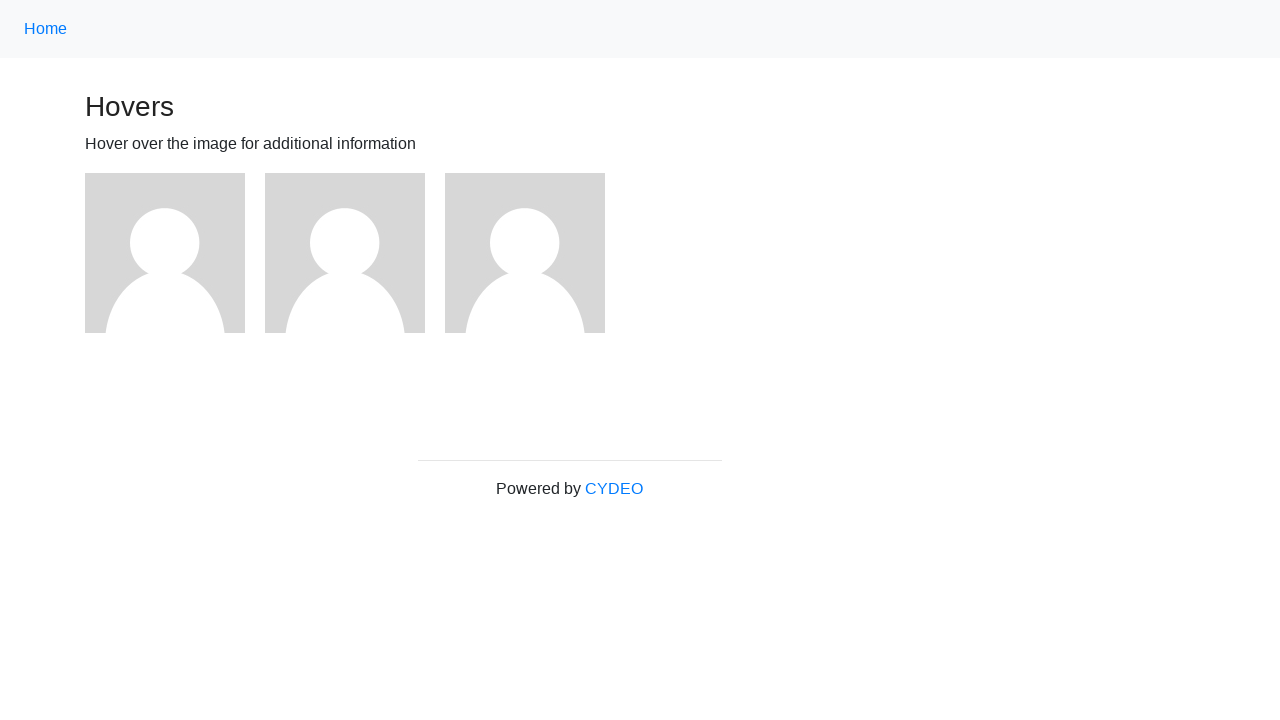

Hovered over first image at (165, 253) on xpath=//img >> nth=0
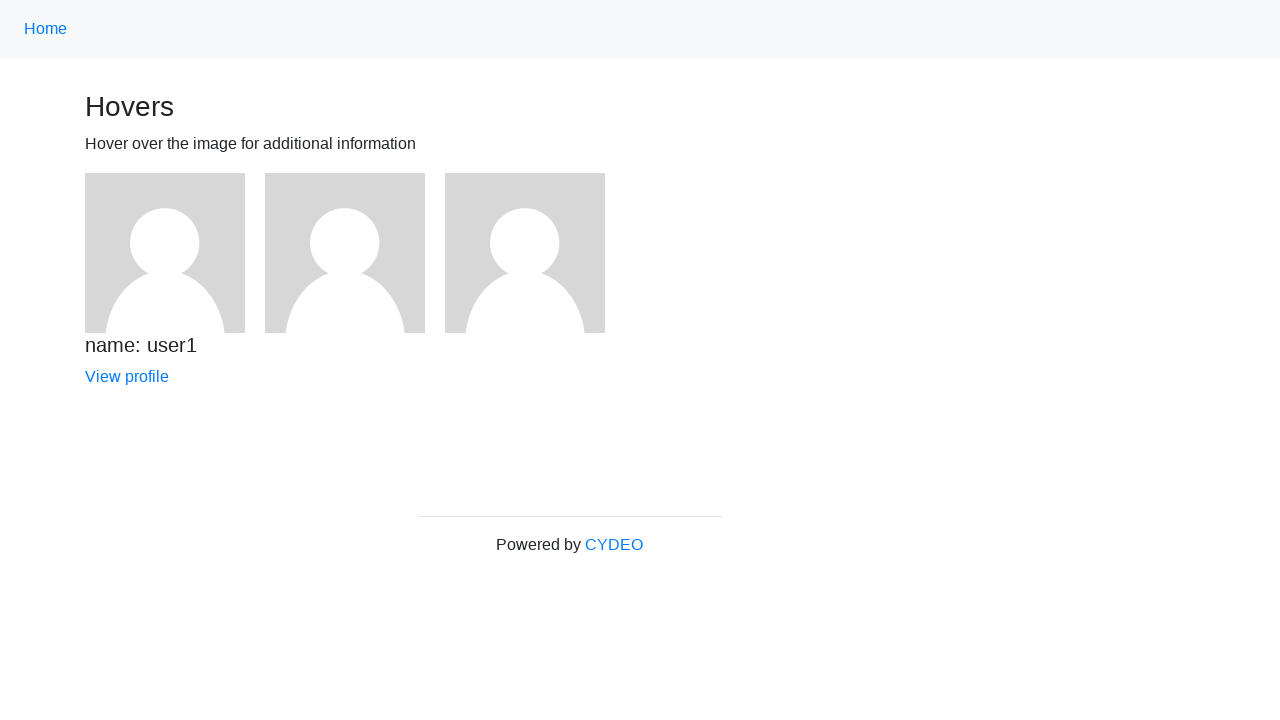

Verified user1 text is visible after hovering on first image
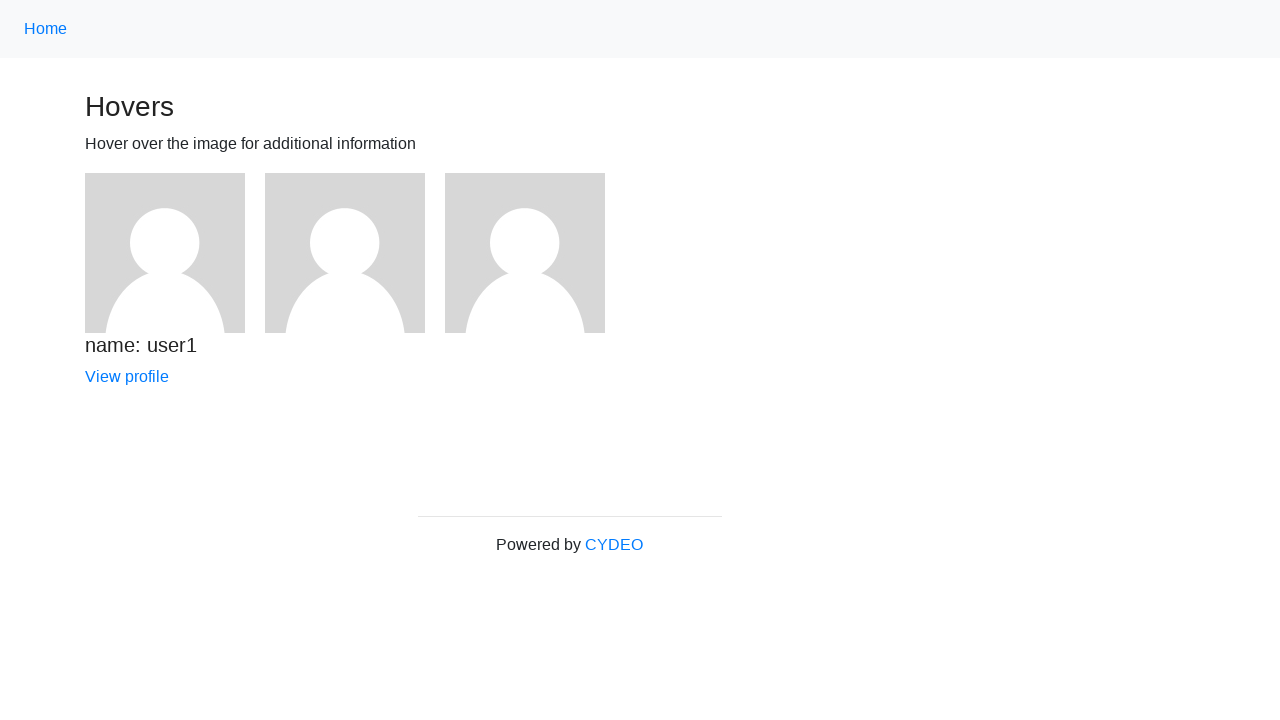

Hovered over second image at (345, 253) on xpath=//img >> nth=1
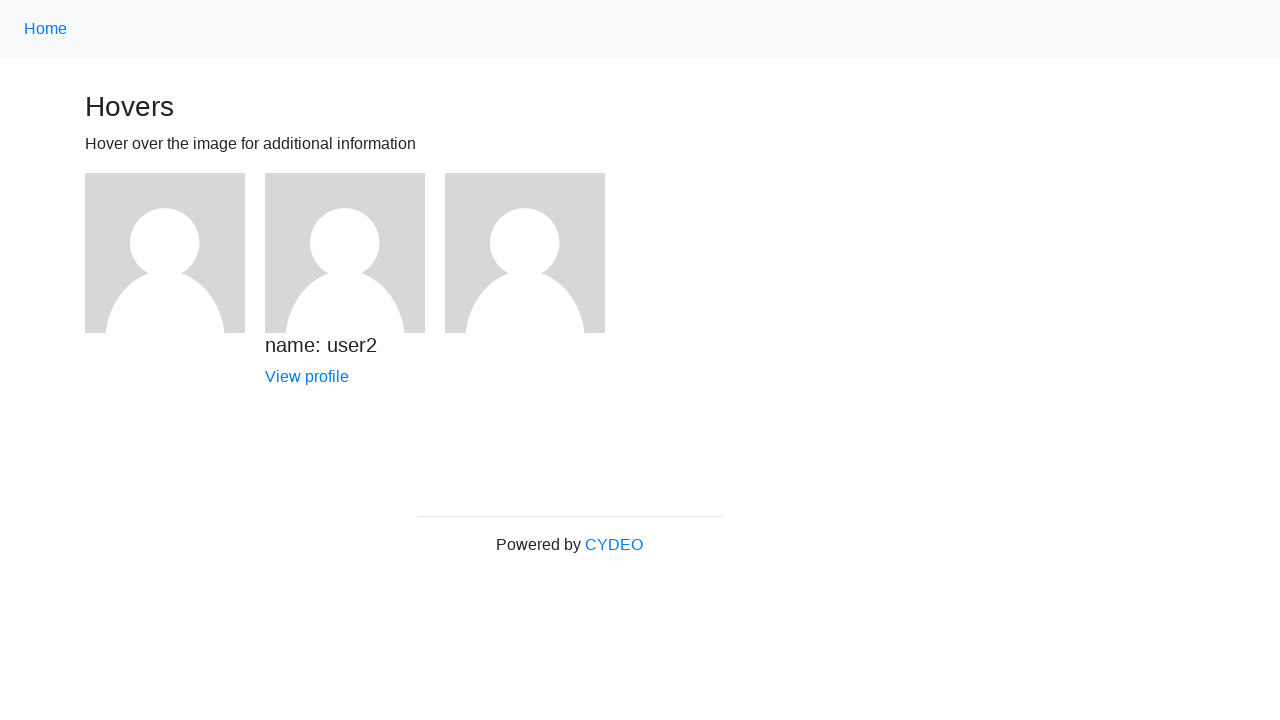

Verified user2 text is visible after hovering on second image
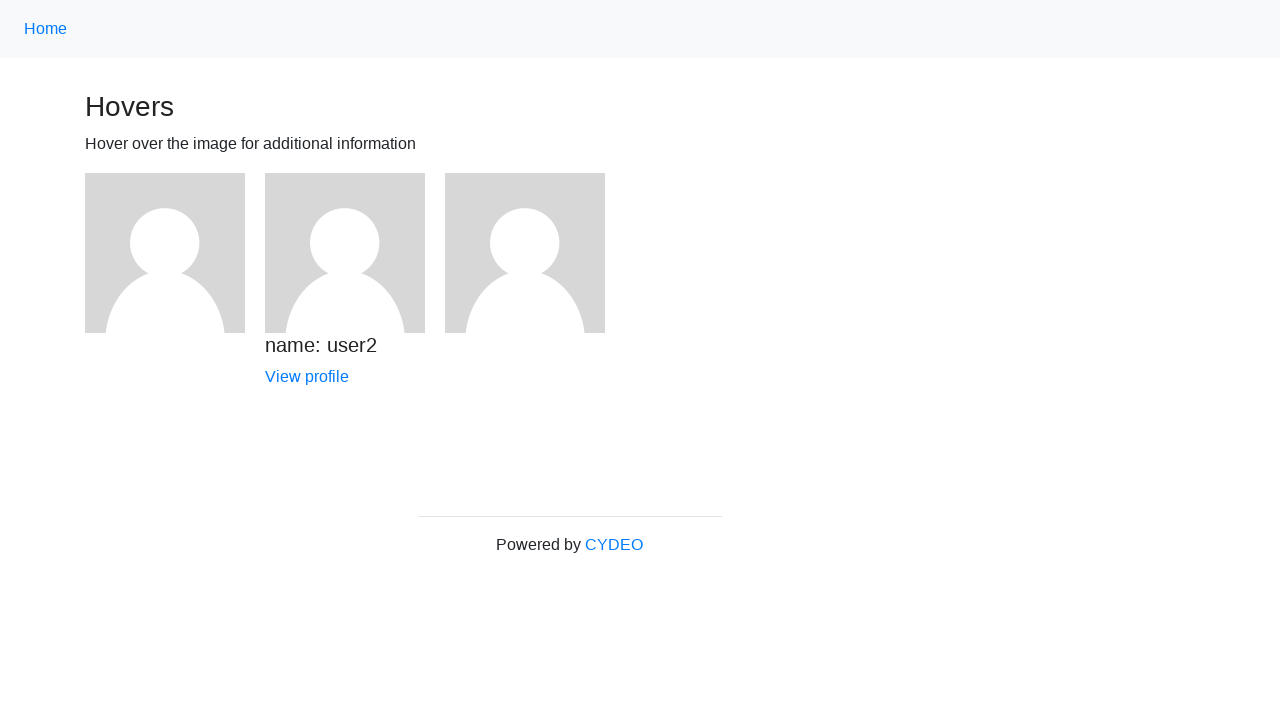

Hovered over third image at (525, 253) on xpath=//img >> nth=2
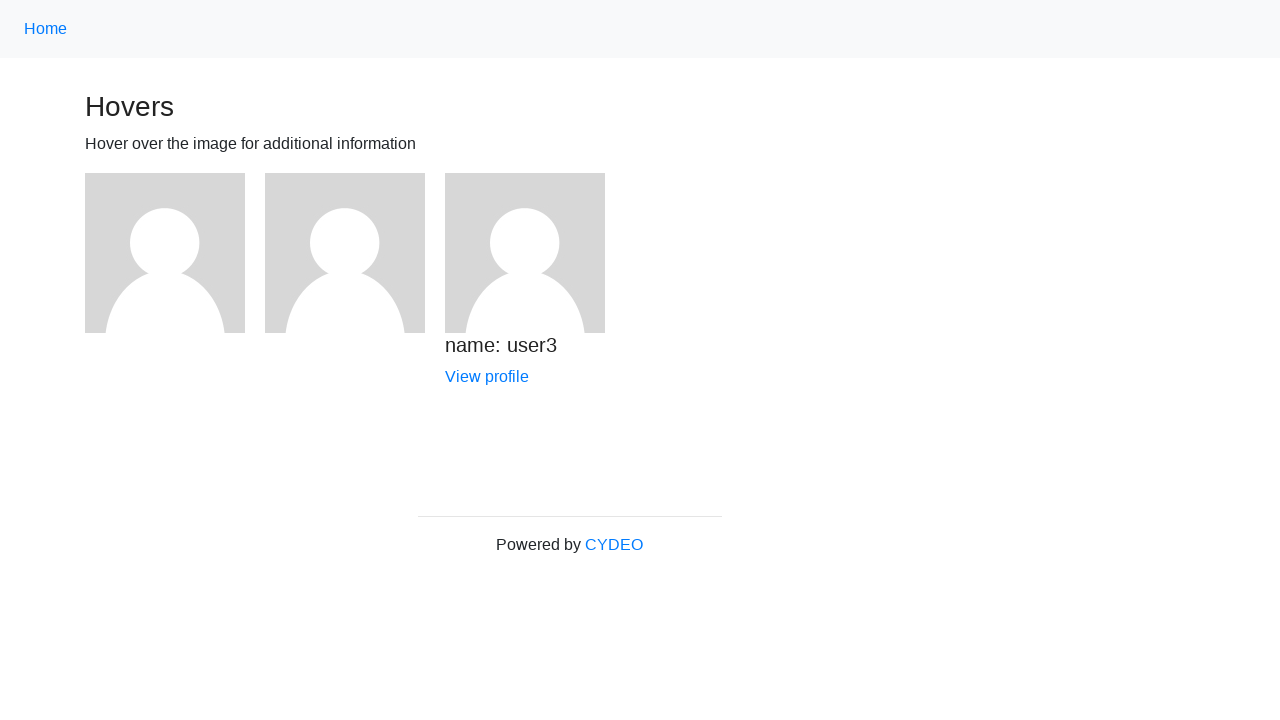

Verified user3 text is visible after hovering on third image
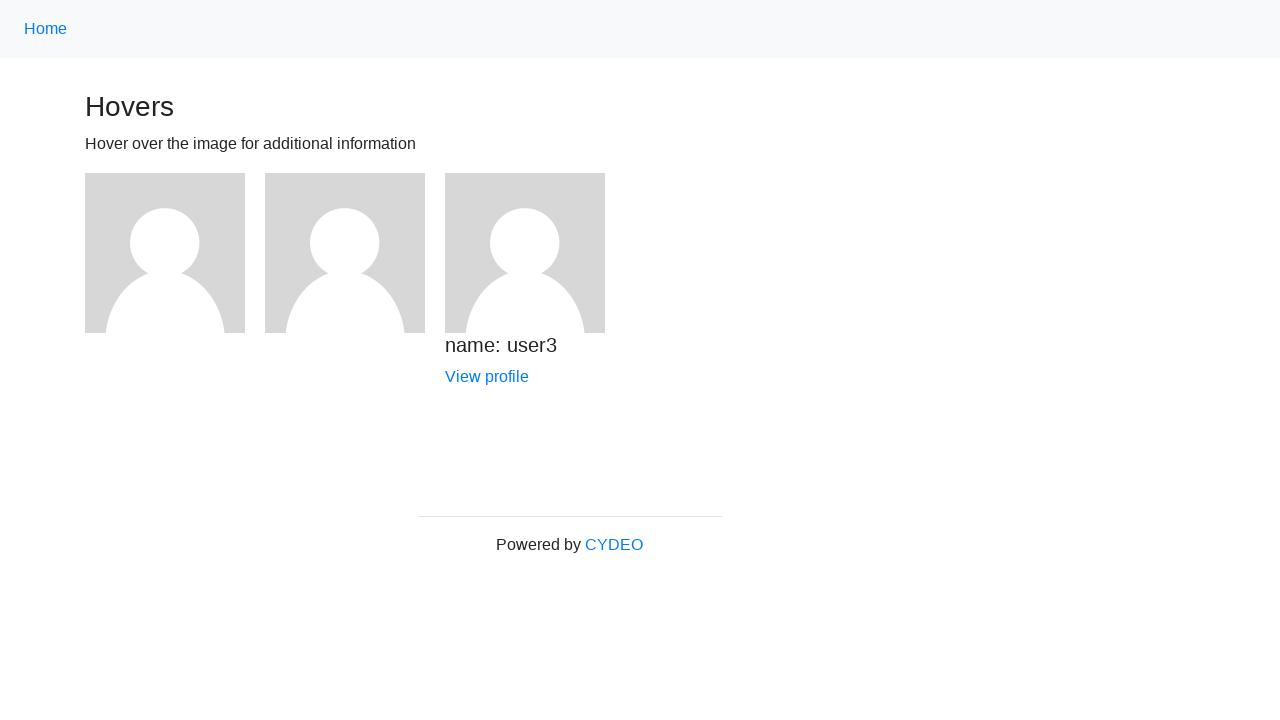

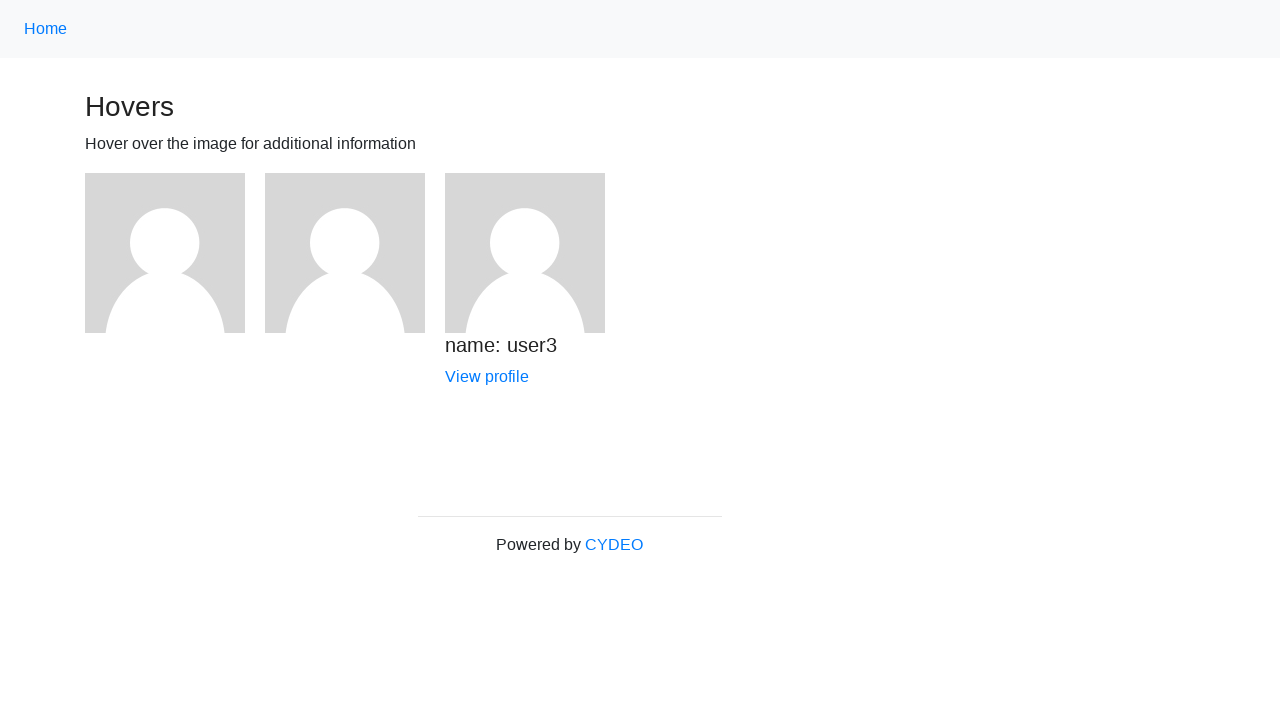